Navigates through article links to find one with comments and scrolls through the article content

Starting URL: https://www.theregister.com/

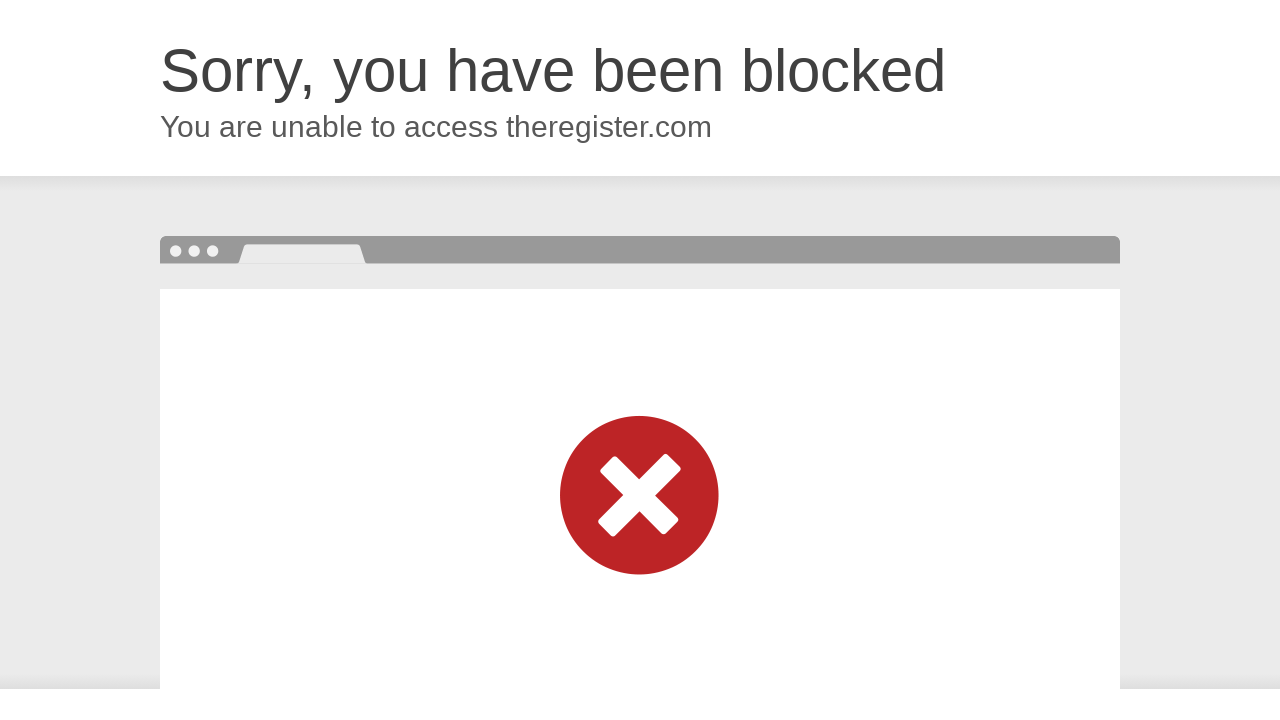

Retrieved all links from the page
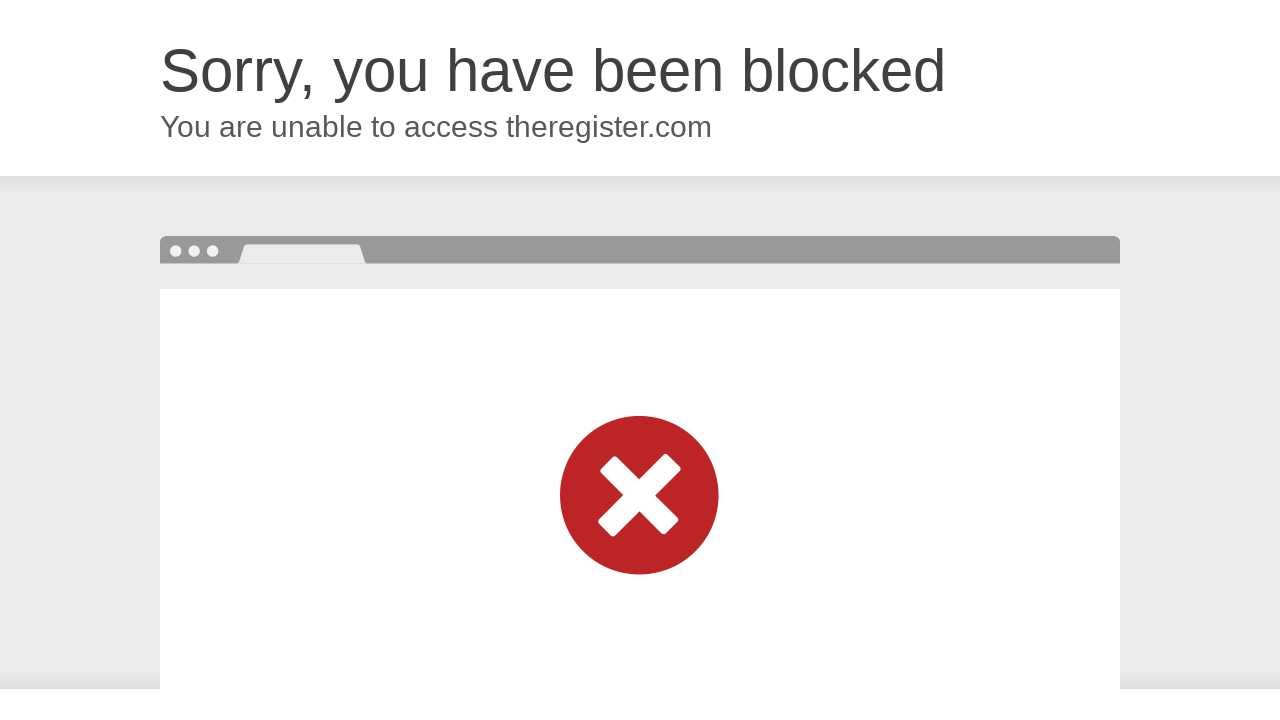

Scrolled down by 1000 pixels
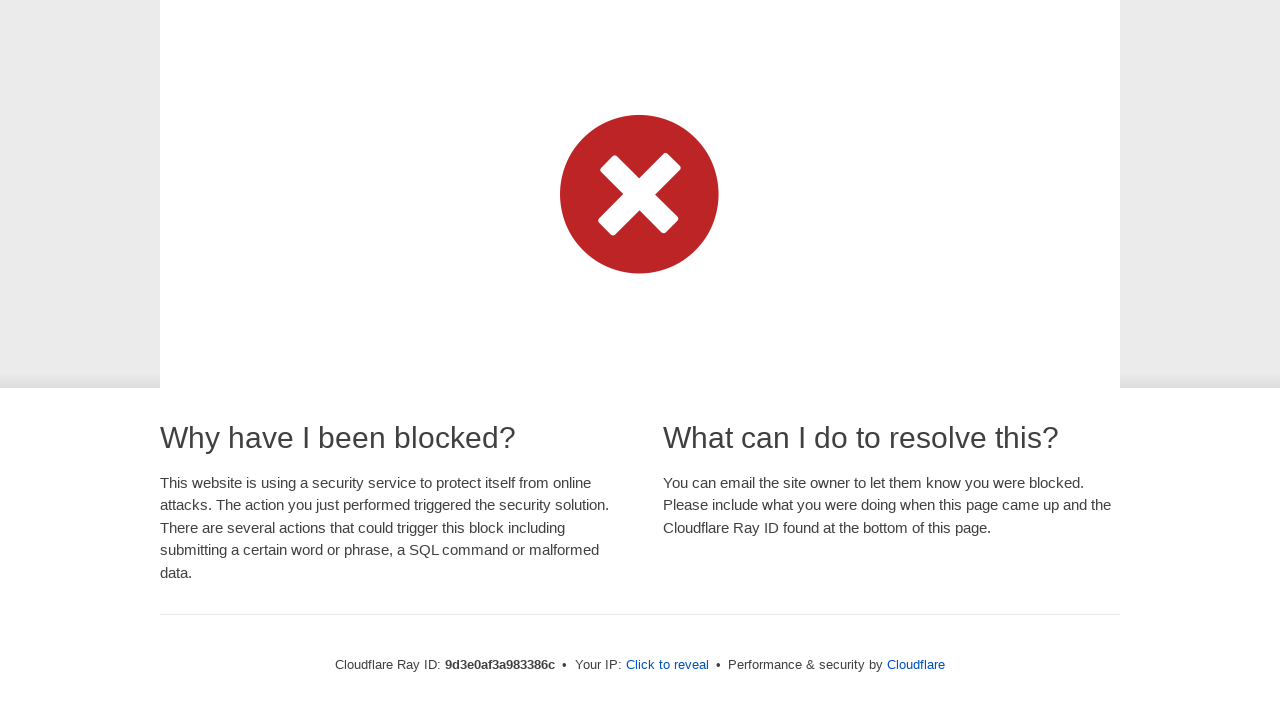

Waited 1 second after first scroll
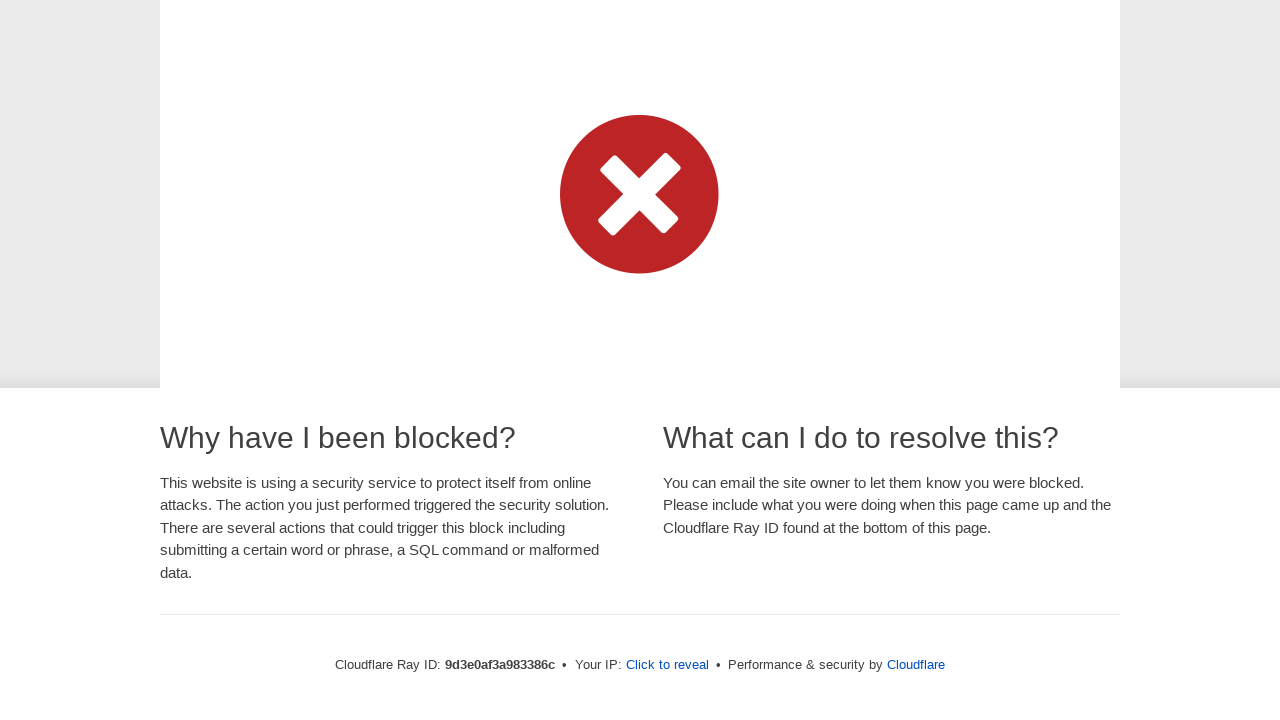

Scrolled down by 1000 pixels
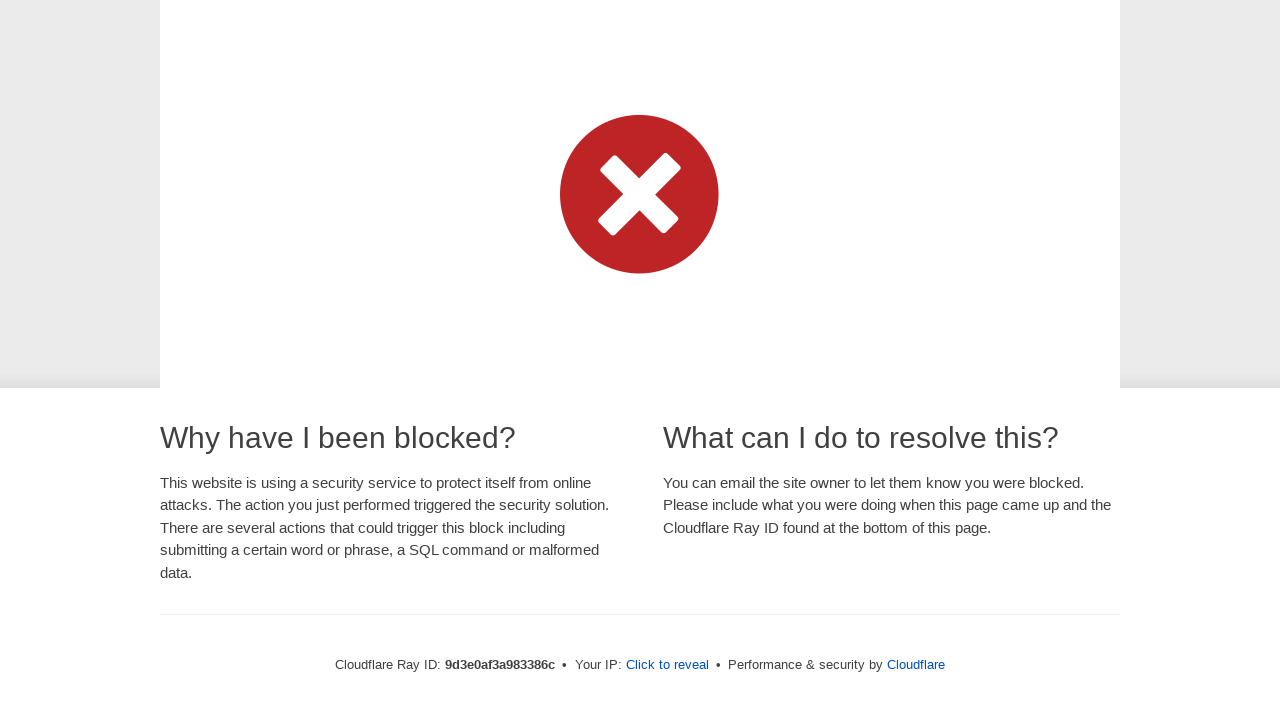

Waited 1 second after second scroll
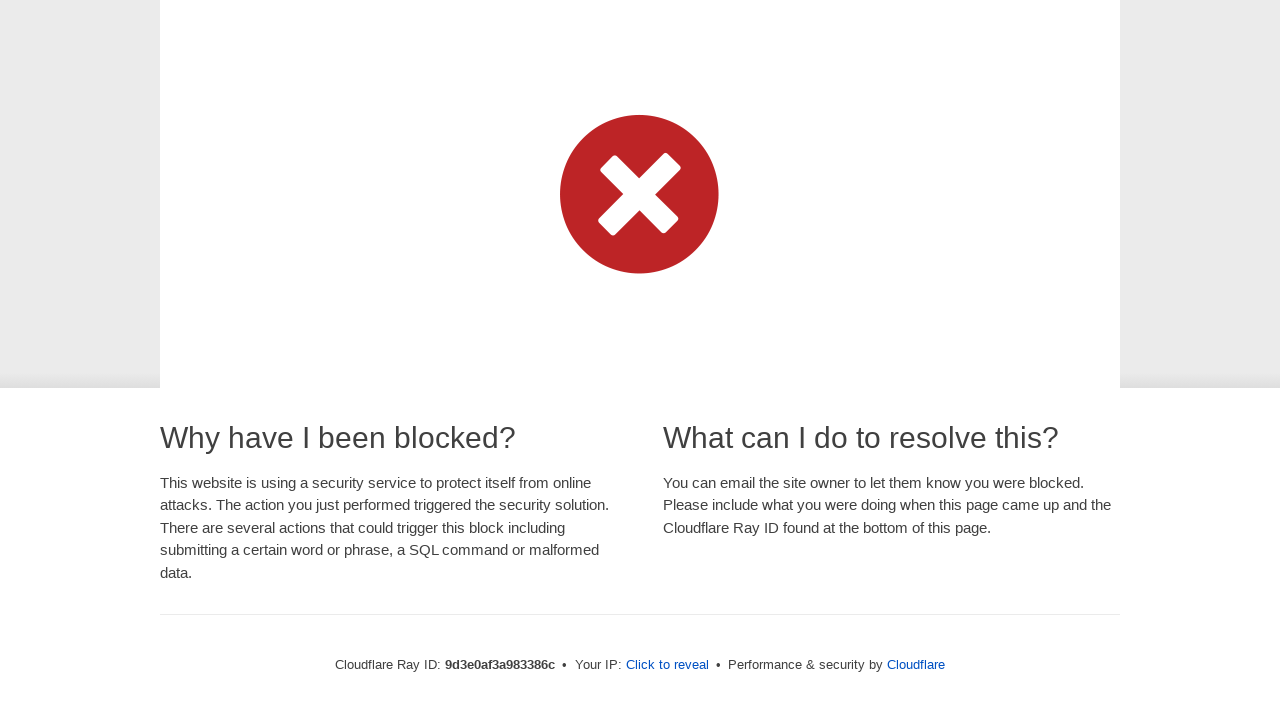

Scrolled down by 1000 pixels
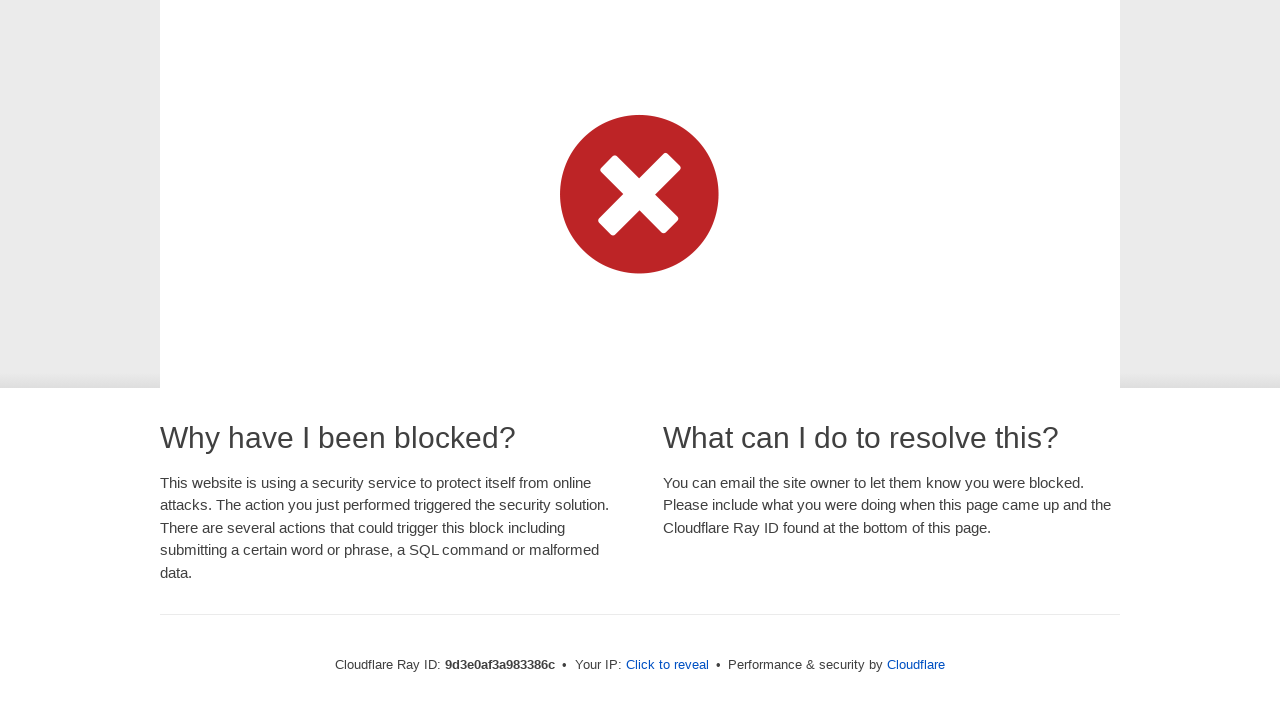

Waited 1 second after third scroll
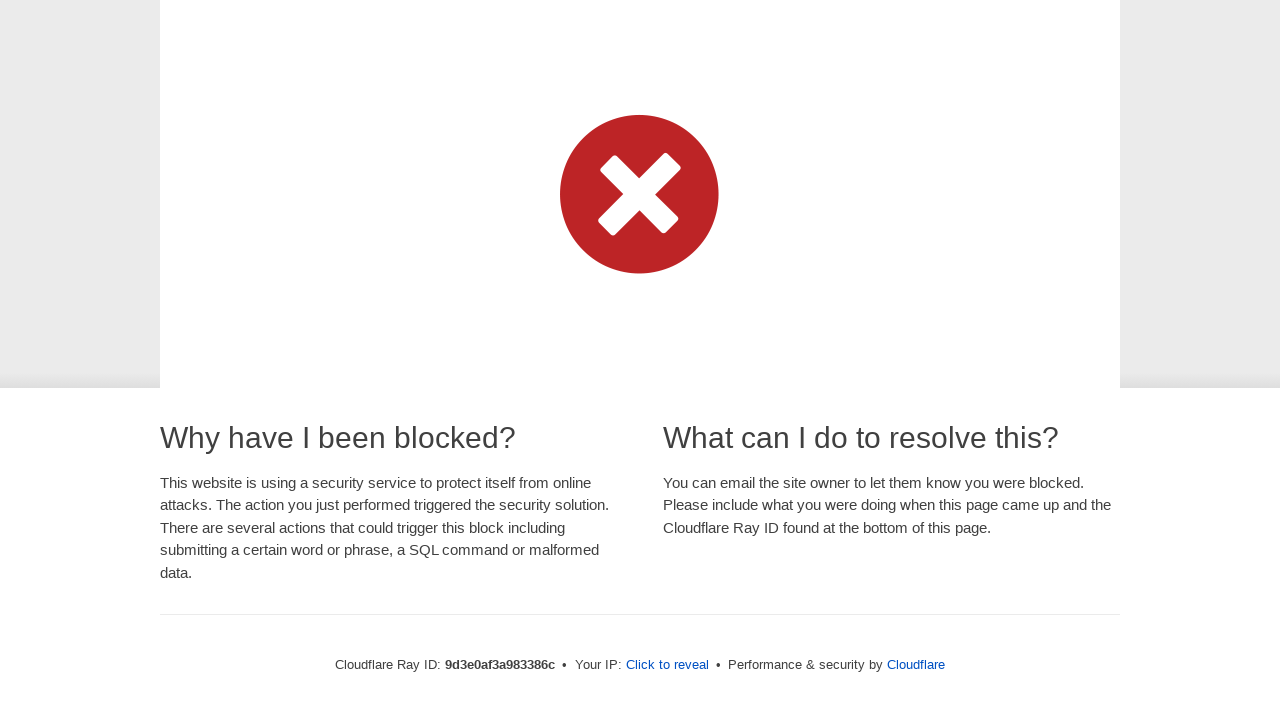

Scrolled back up by 3000 pixels
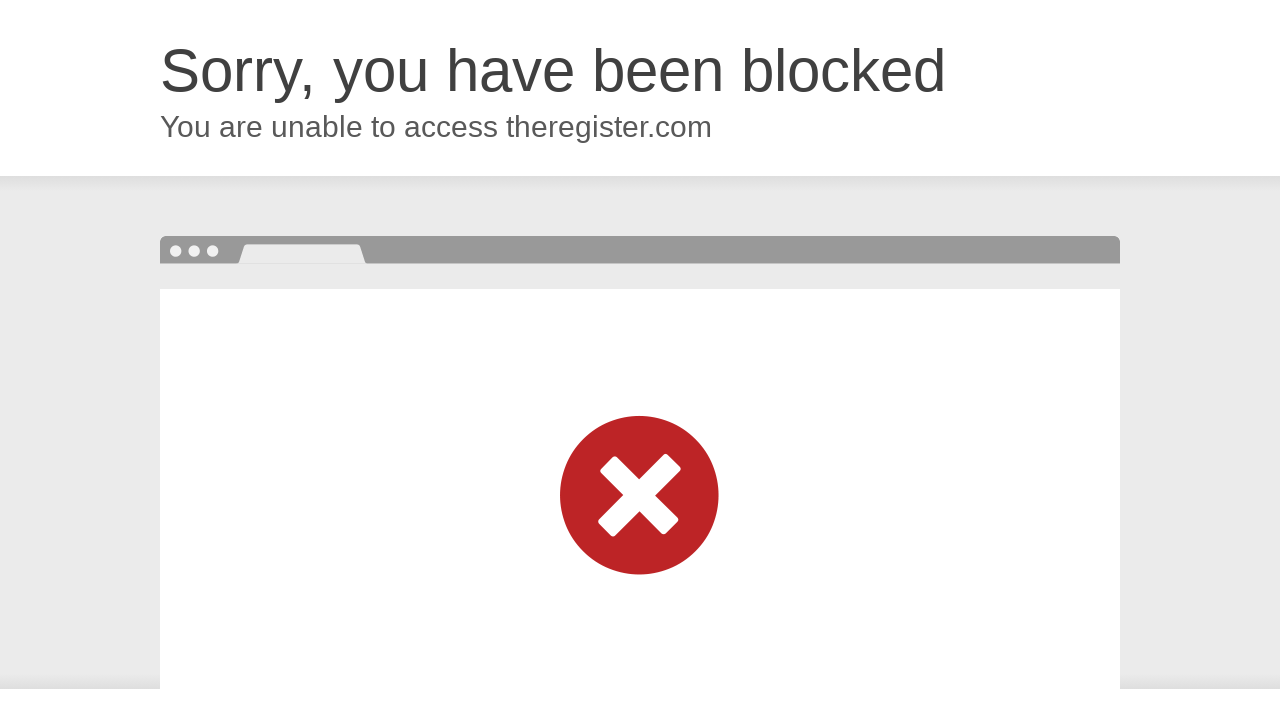

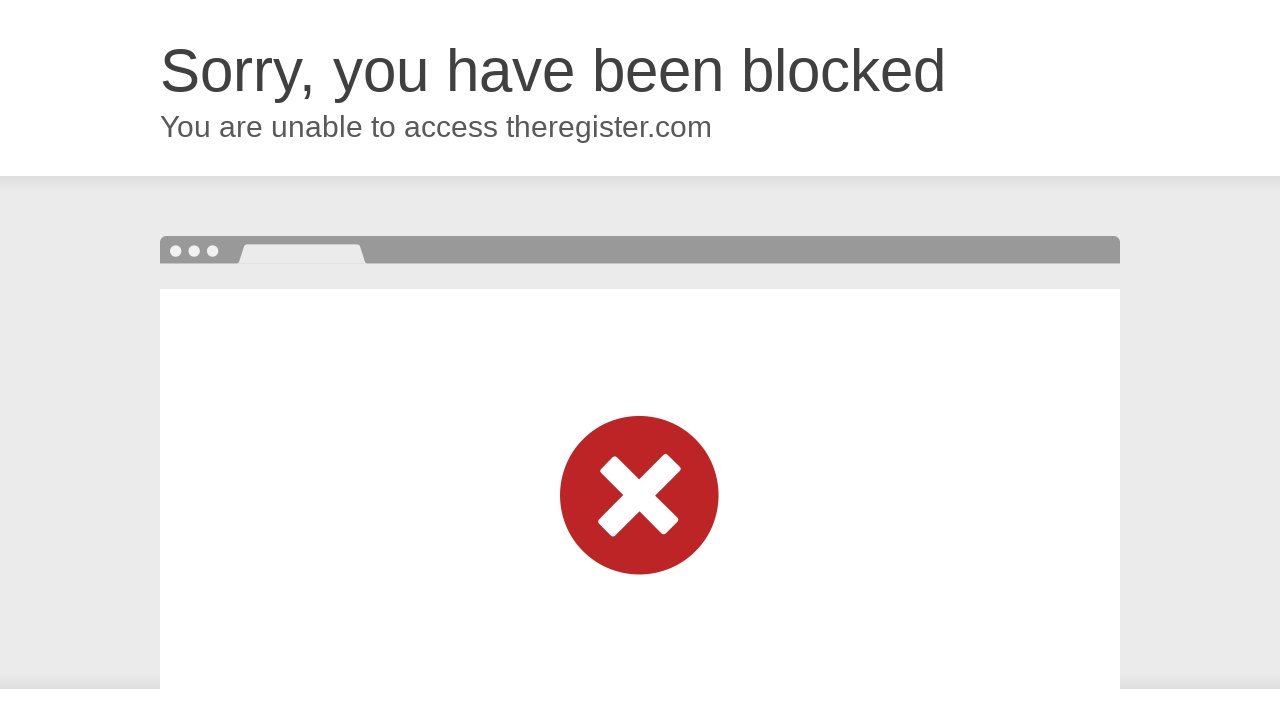